Demonstrates browser navigation methods by navigating to multiple URLs, using back/forward navigation, and refreshing the page. The script visits two different sites and tests the browser's history navigation.

Starting URL: https://demo.nopcommerce.com/

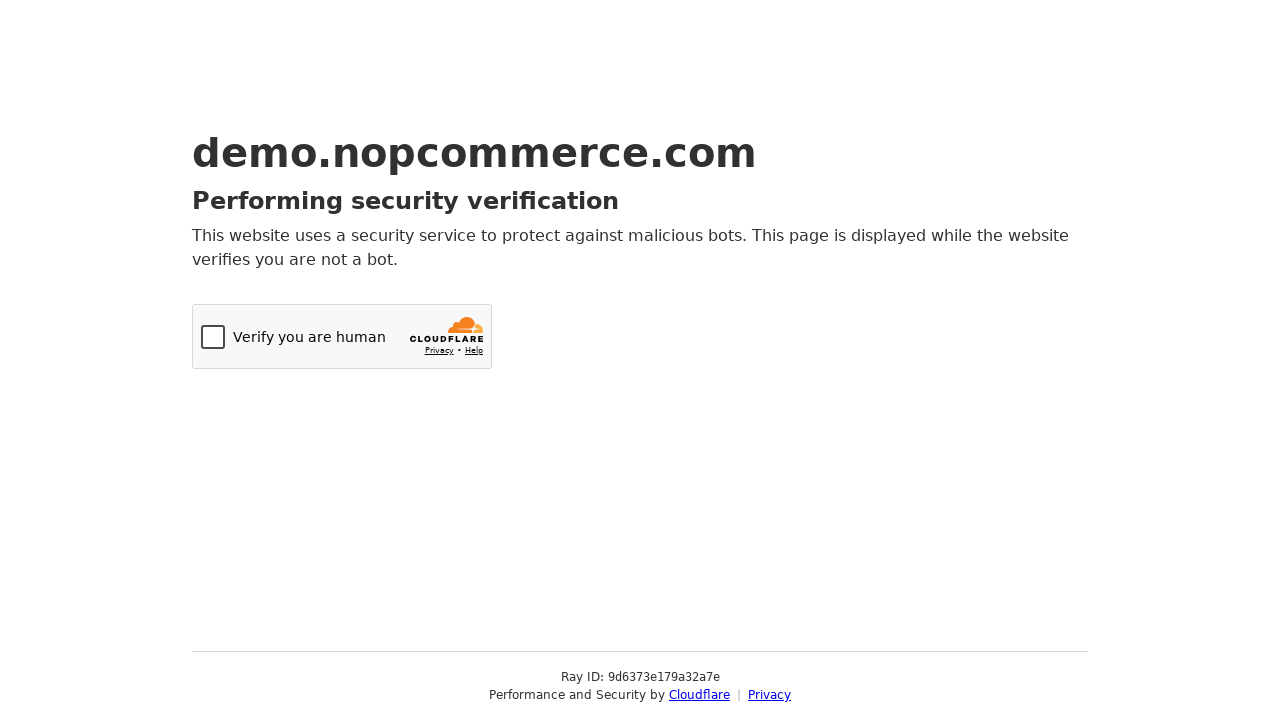

Navigated to OrangeHRM login page
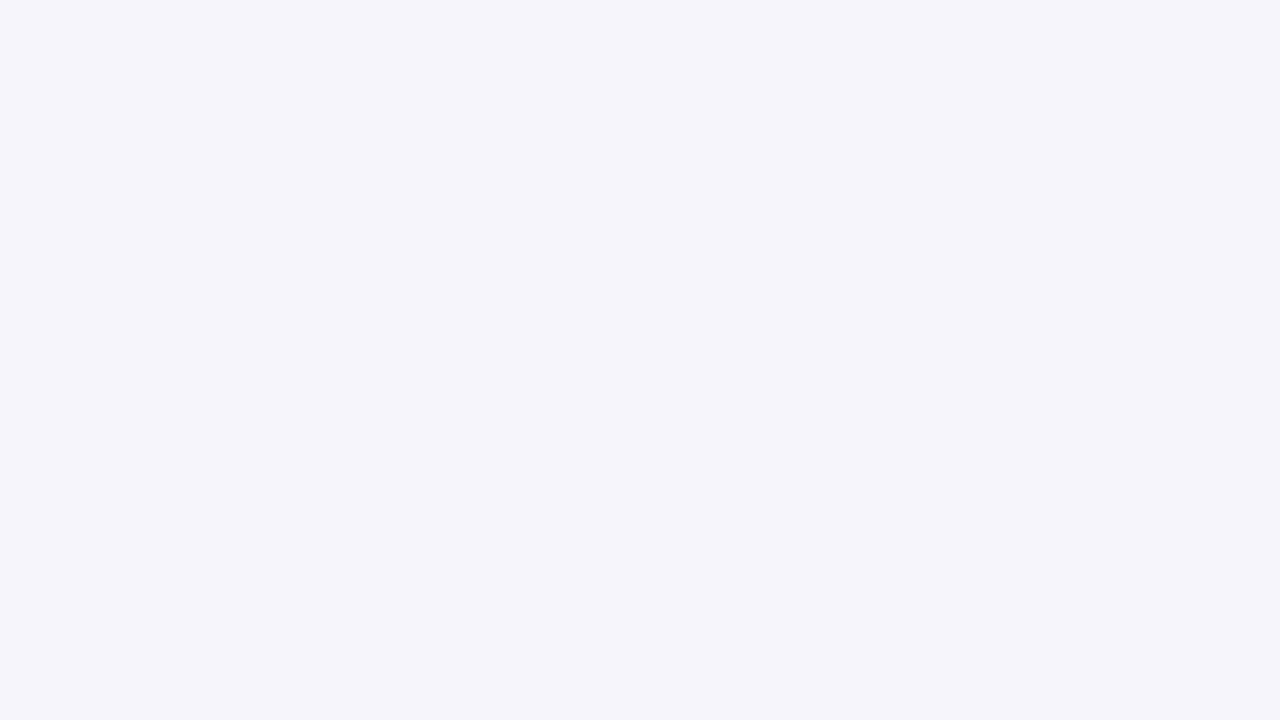

Navigated back to previous page using browser back button
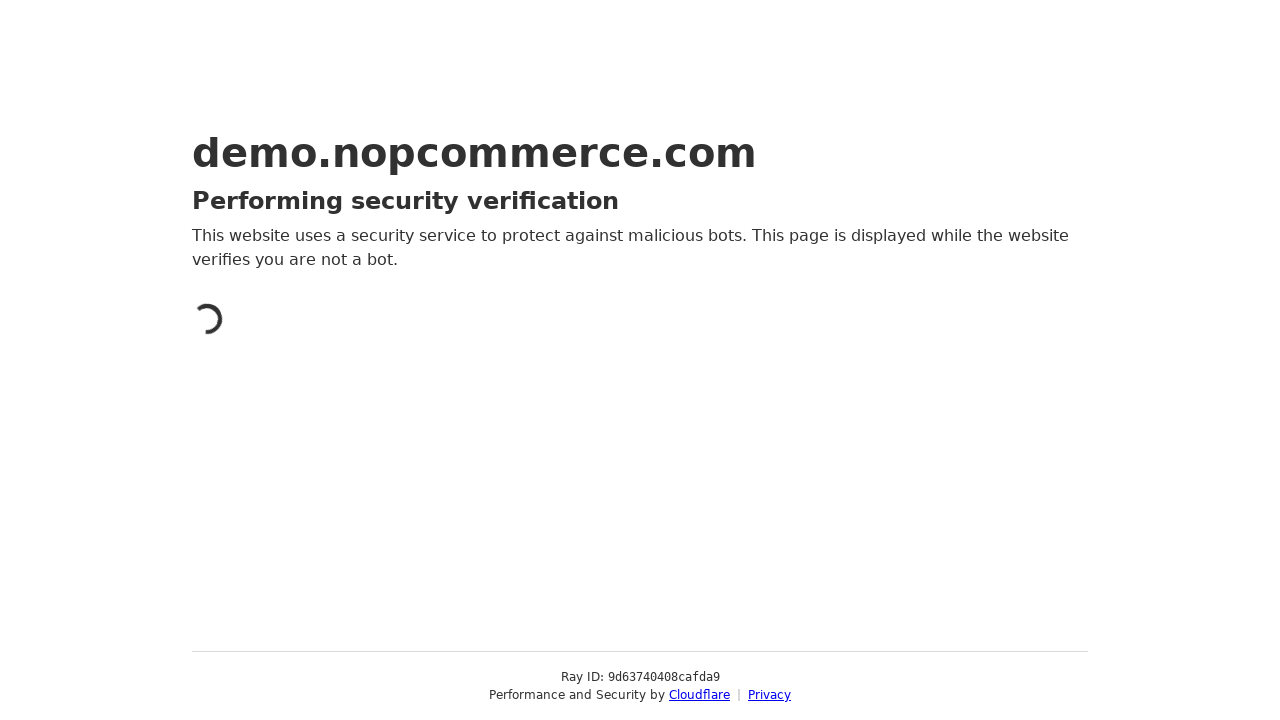

Verified page URL matches nopcommerce domain
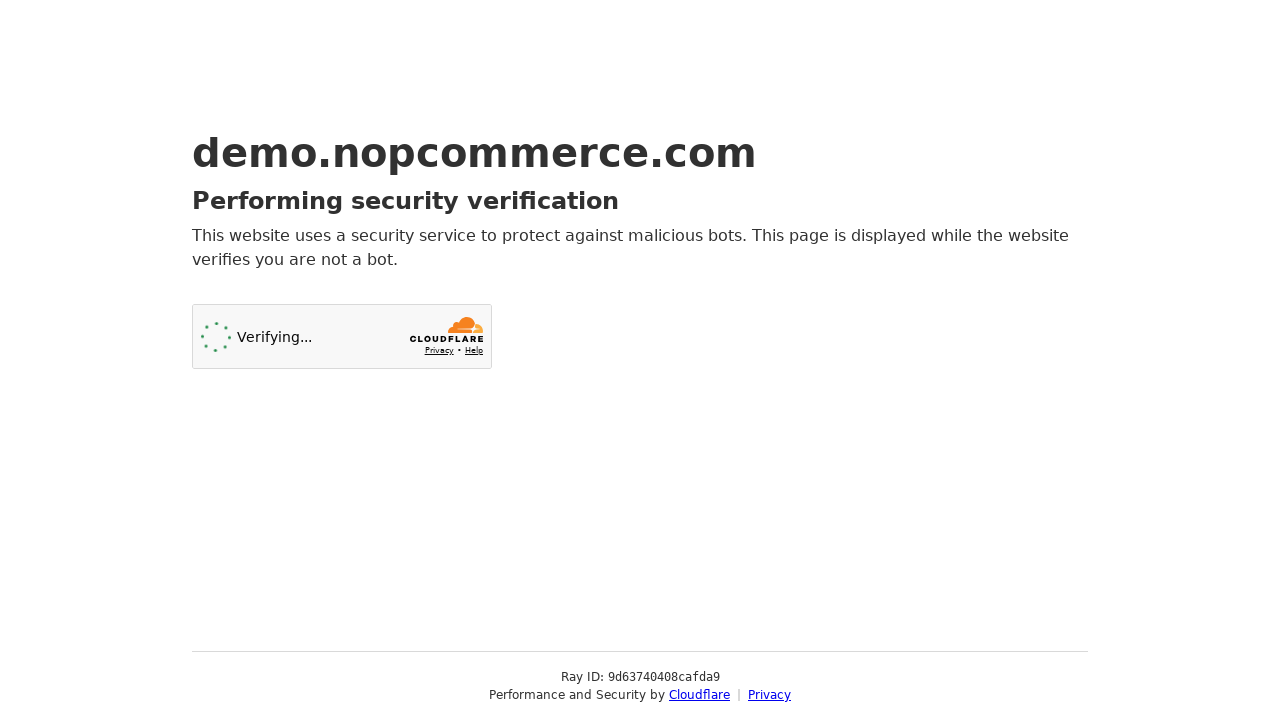

Navigated forward to OrangeHRM page using browser forward button
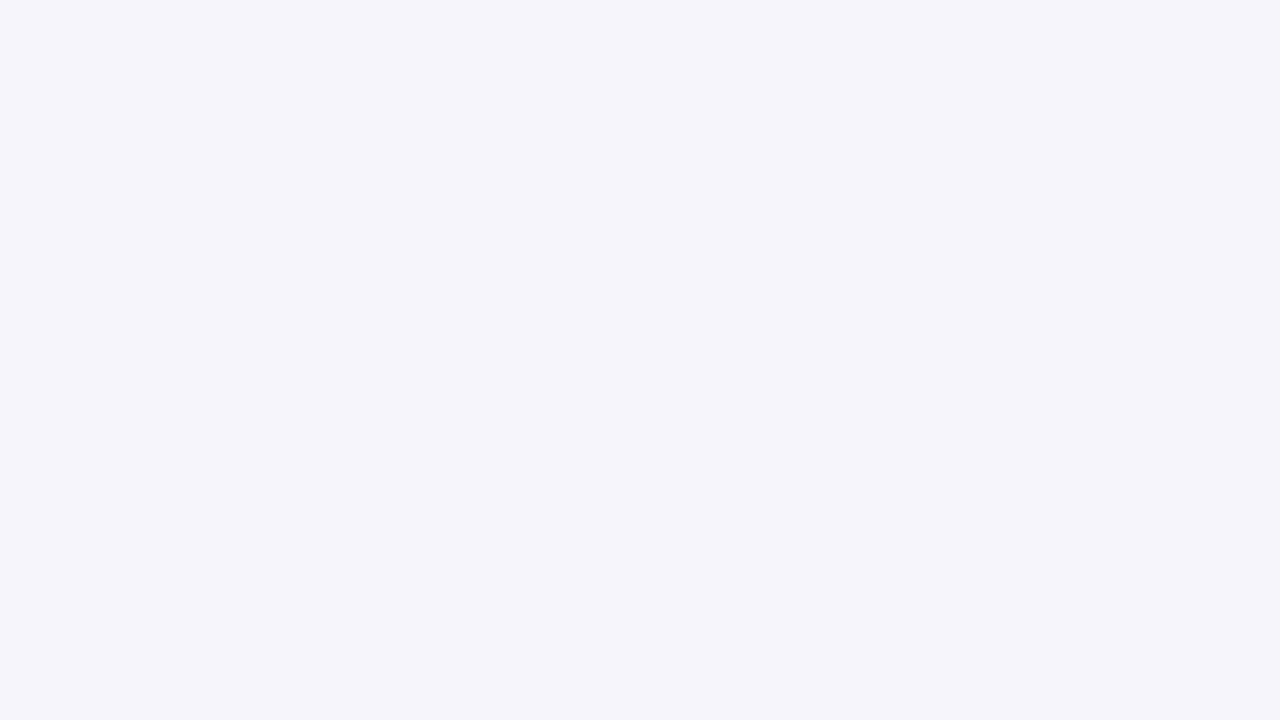

Verified page URL matches OrangeHRM domain
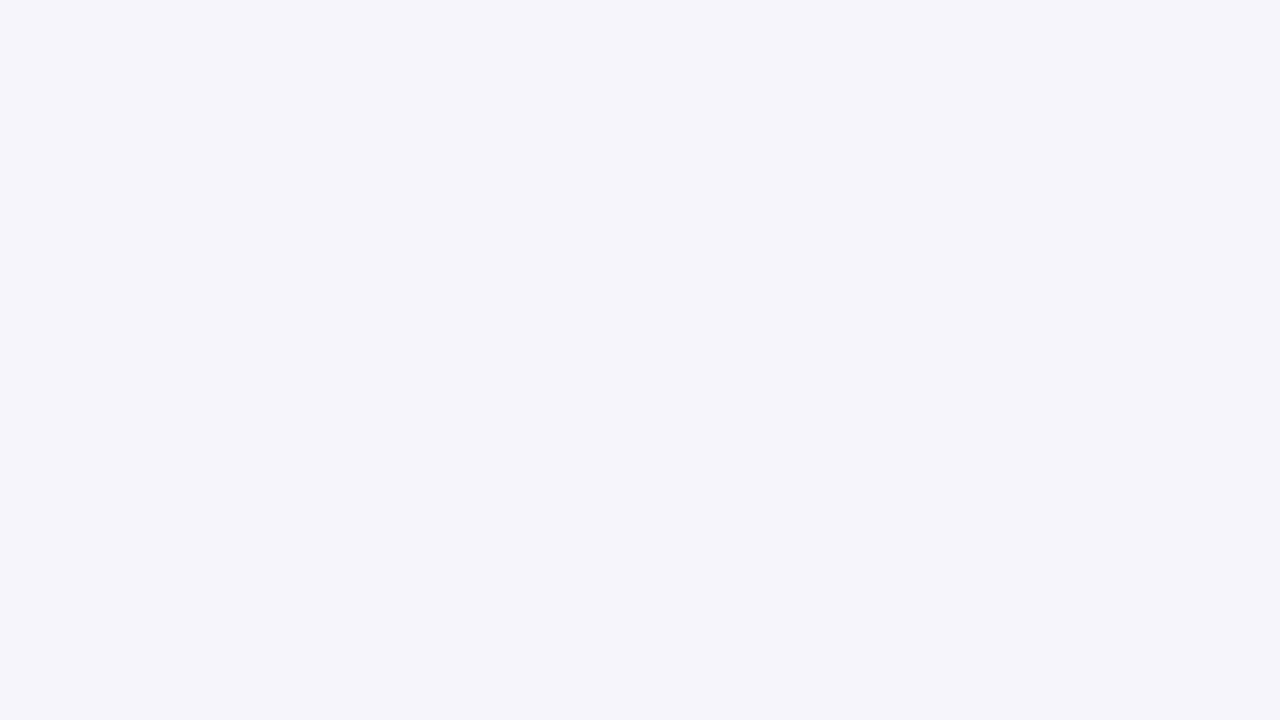

Refreshed the current OrangeHRM page
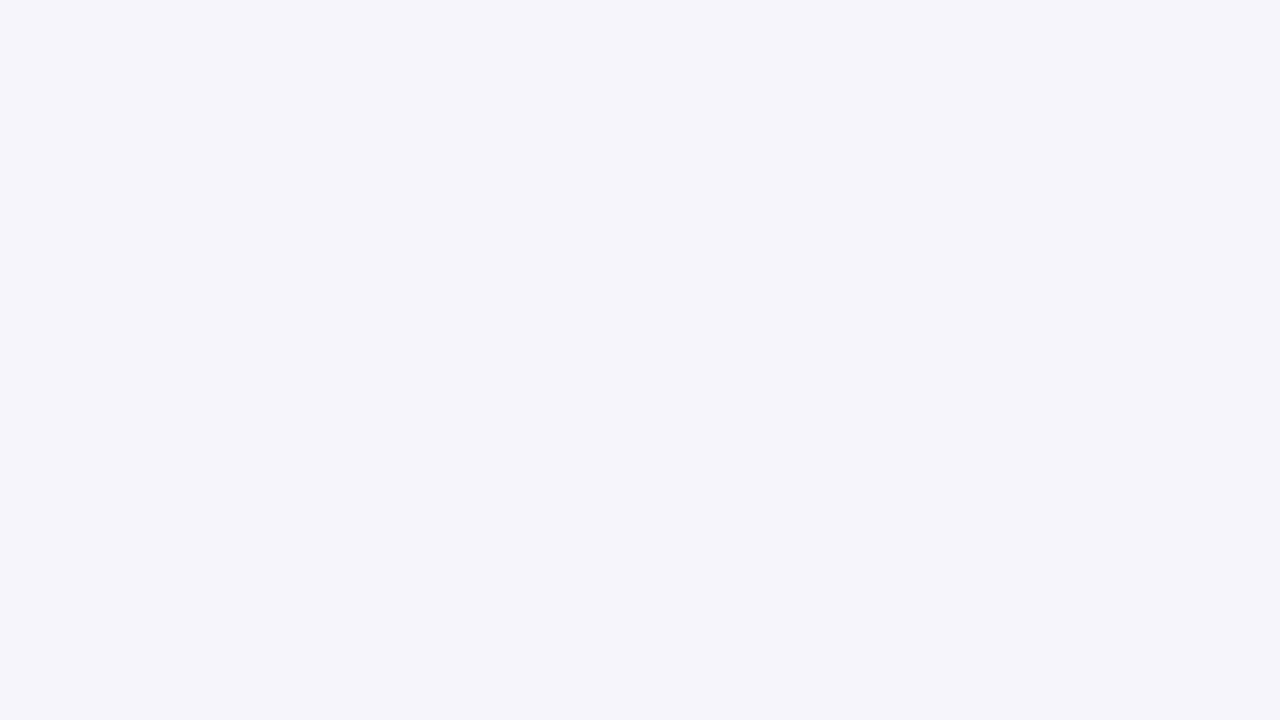

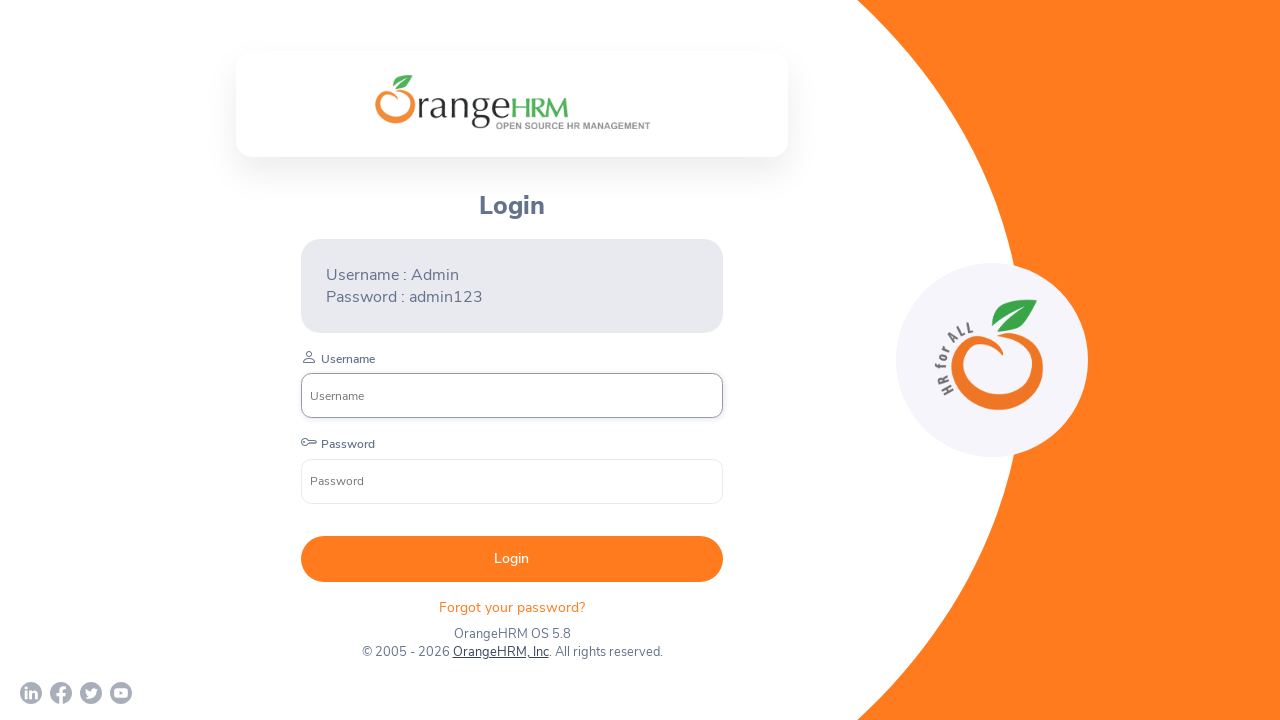